Tests child name field validation with special characters and valid name formats

Starting URL: https://www.mobicip.com/support

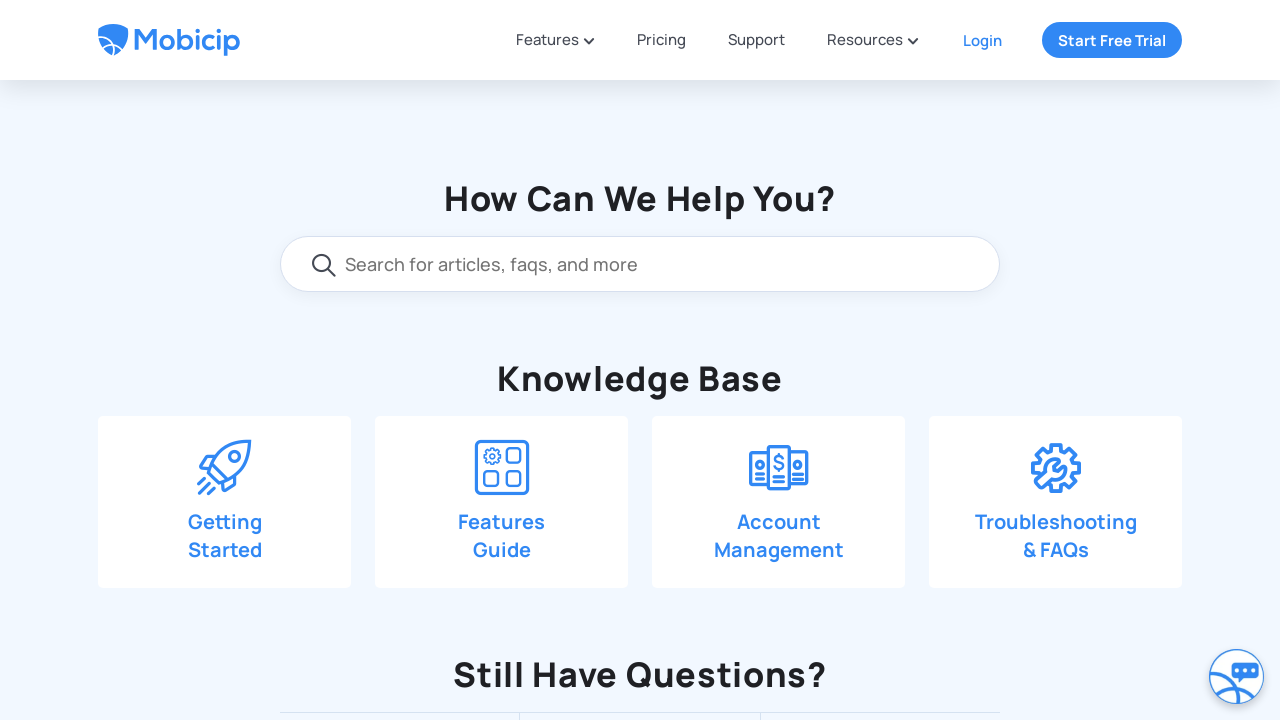

Scrolled down 550px to view contact form section
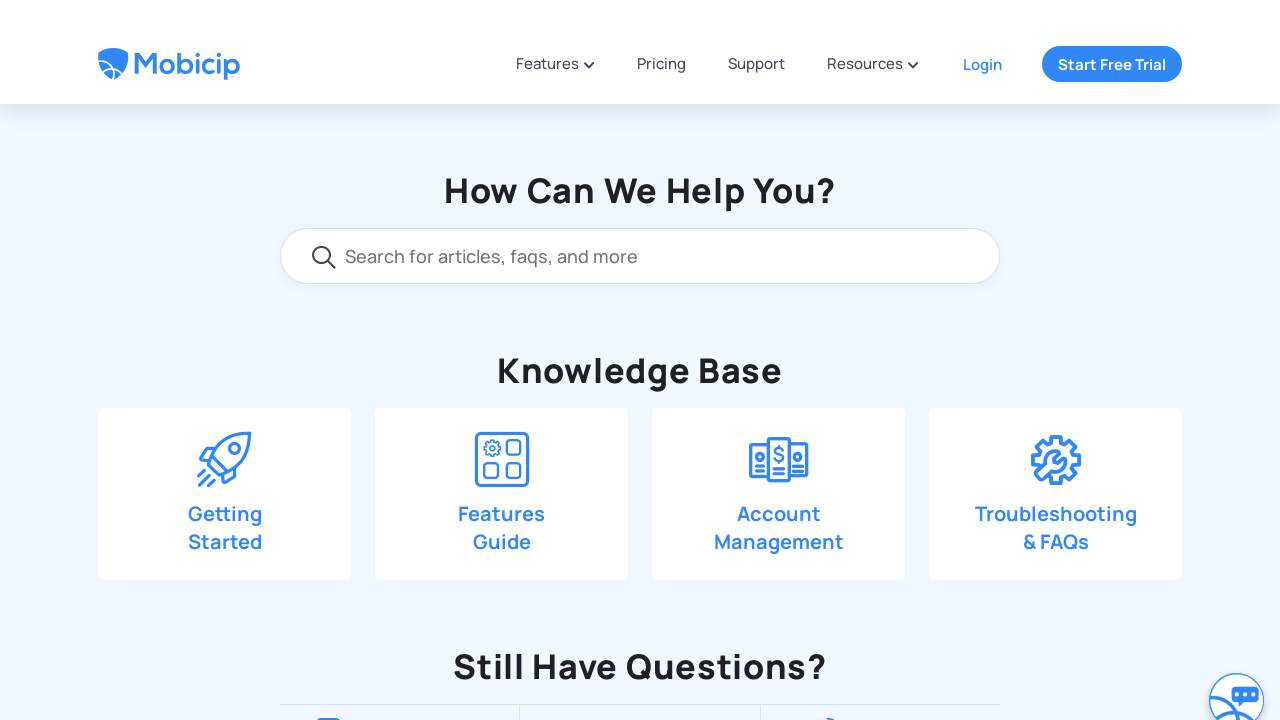

Clicked 'Drop us a line' to open contact form at (663, 190) on xpath=//span[text()='Drop us a line']
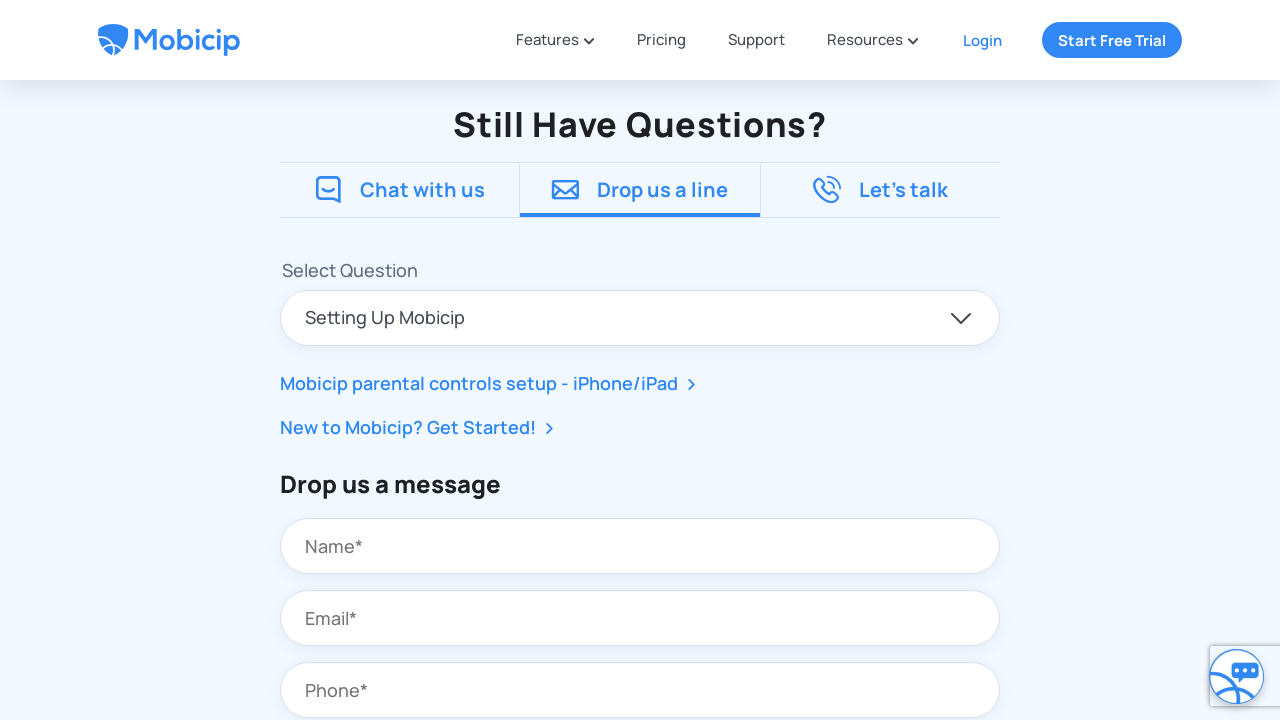

Scrolled down 390px to view form fields
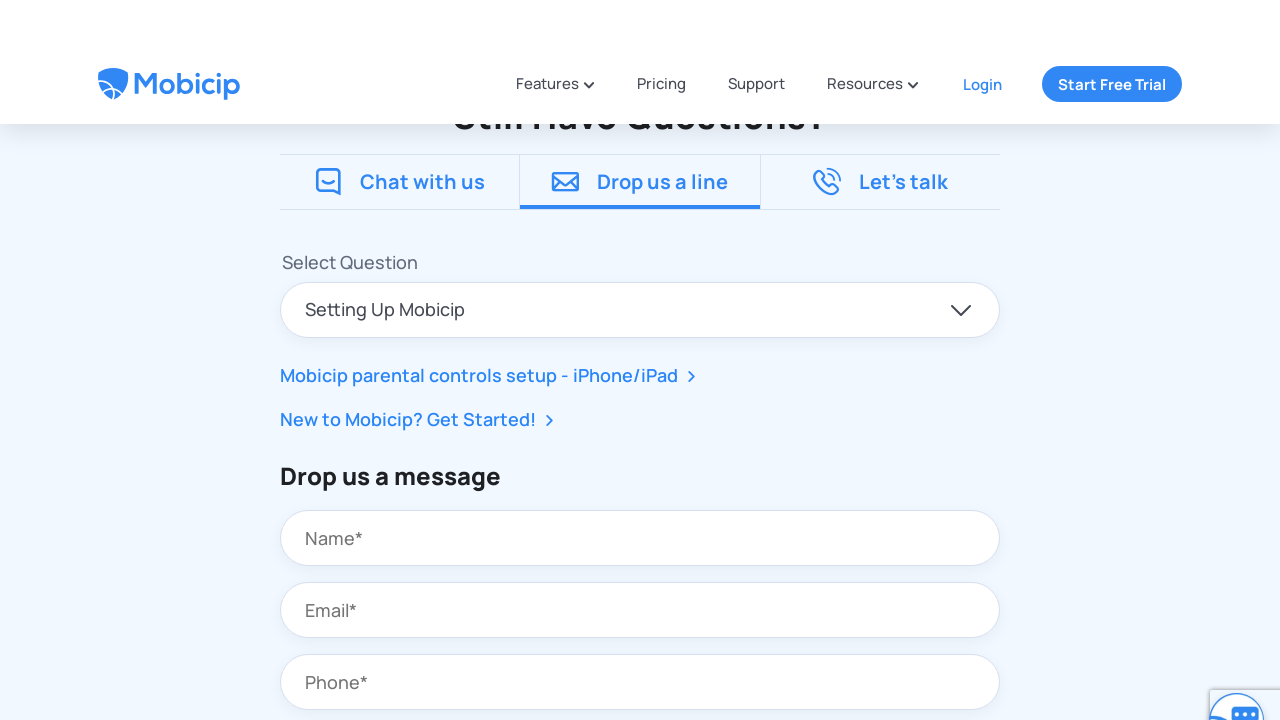

Filled child name field with invalid special characters 'Marc!@#' on input#contact_child_name
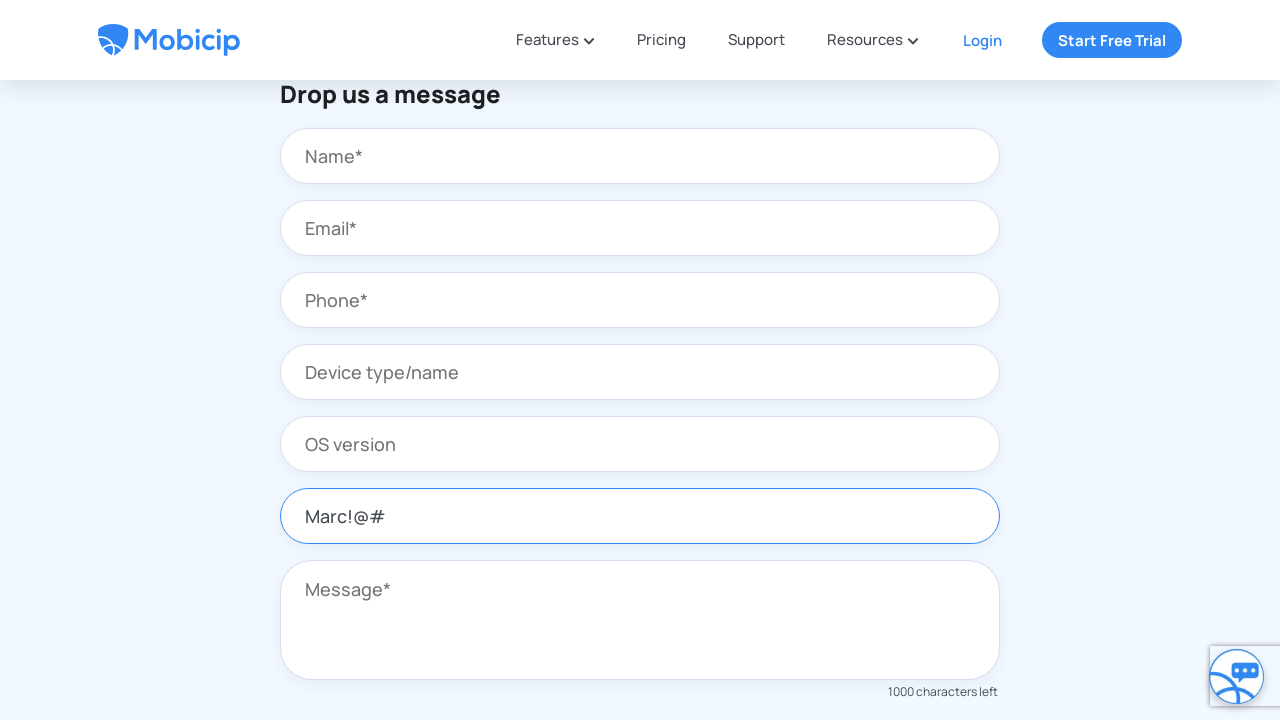

Scrolled down 200px to view submit button
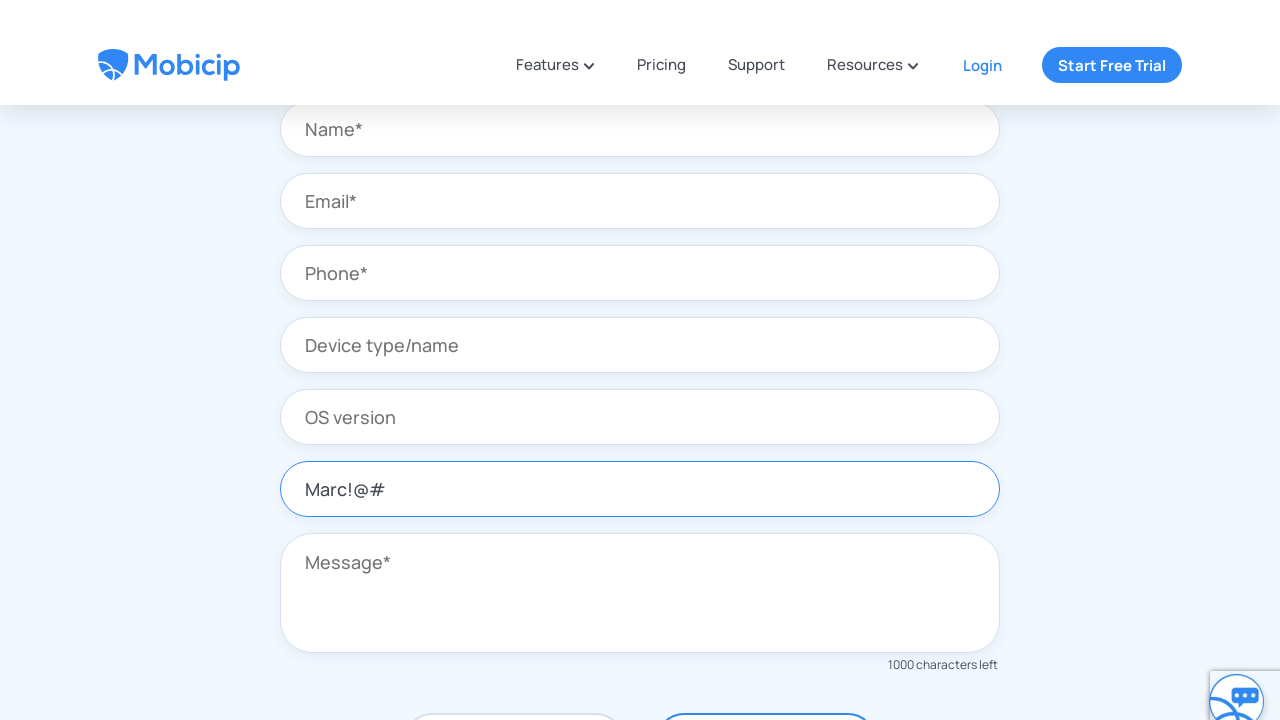

Clicked Submit button with invalid child name at (766, 568) on xpath=//button[text()='Submit']
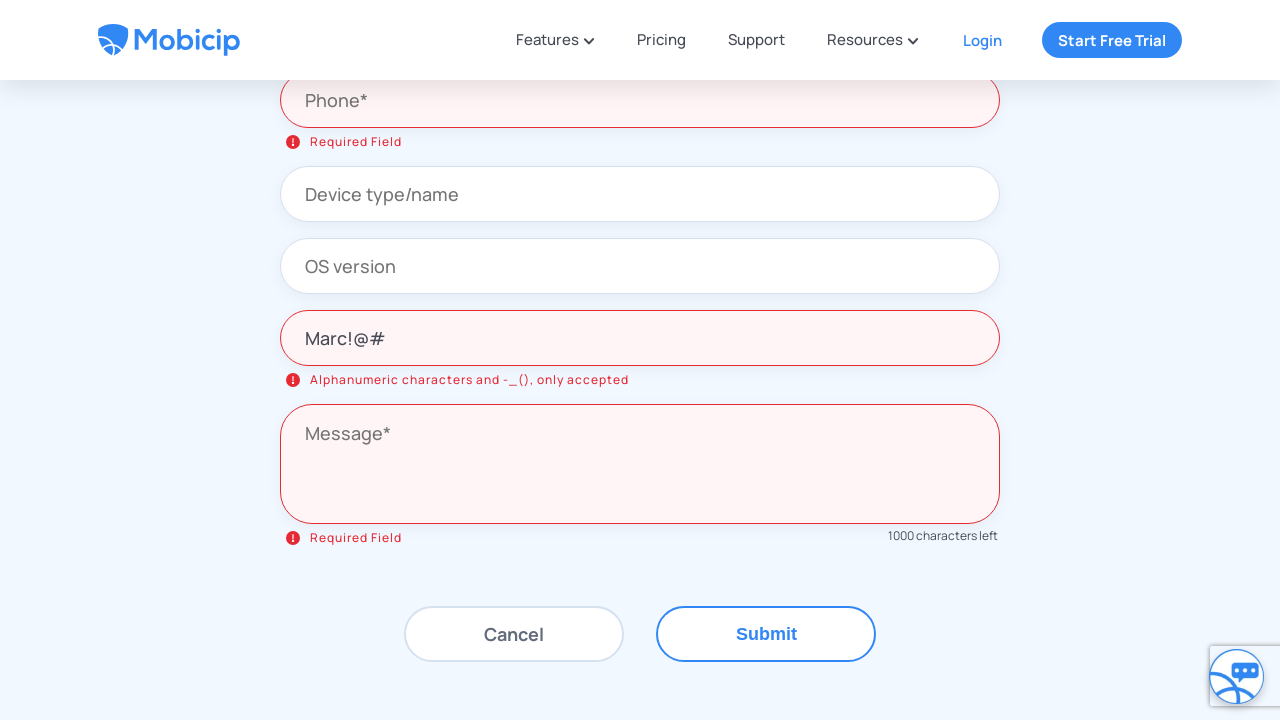

Scrolled up 200px
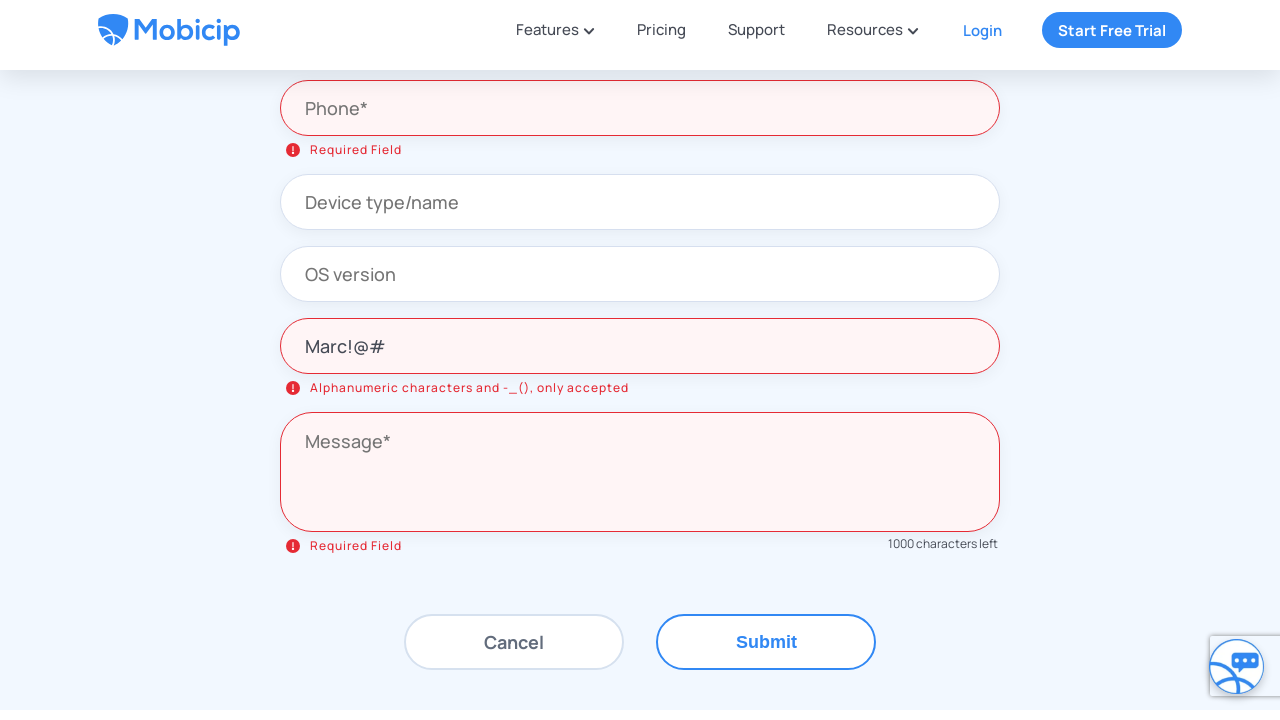

Validation error message appeared confirming special characters are rejected
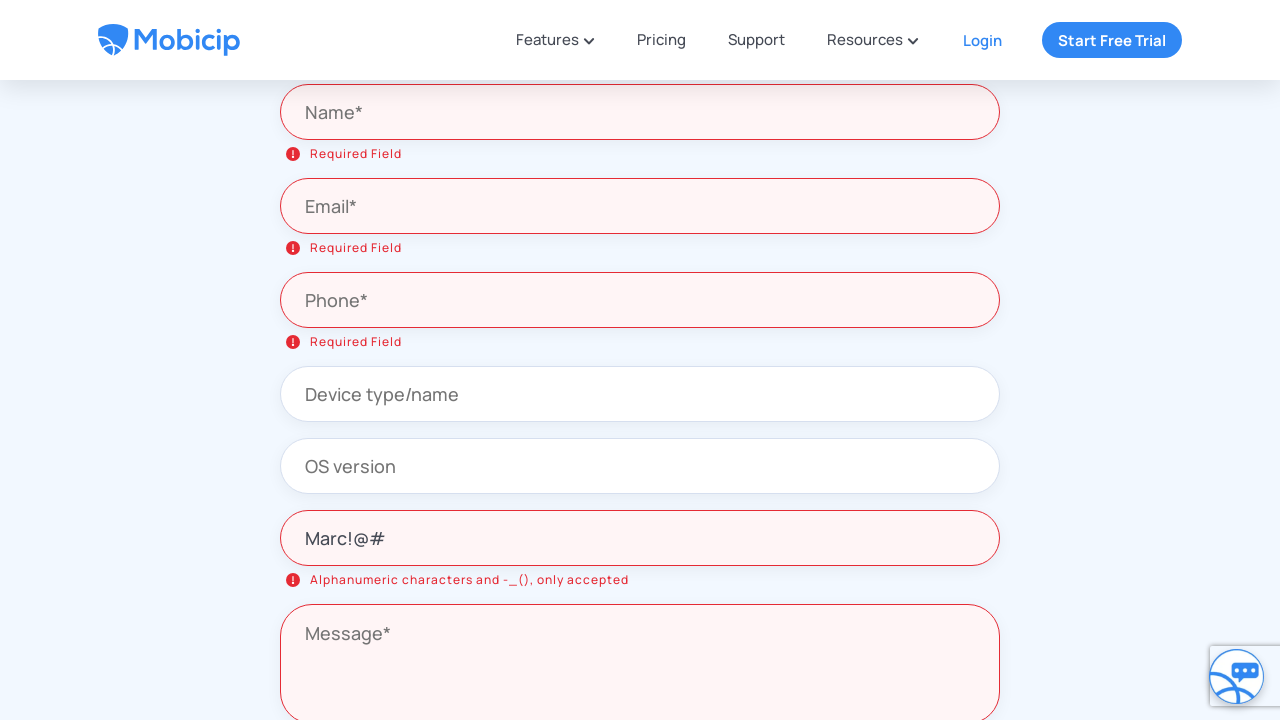

Filled child name field with valid alphanumeric value 'Marc123' on input#contact_child_name
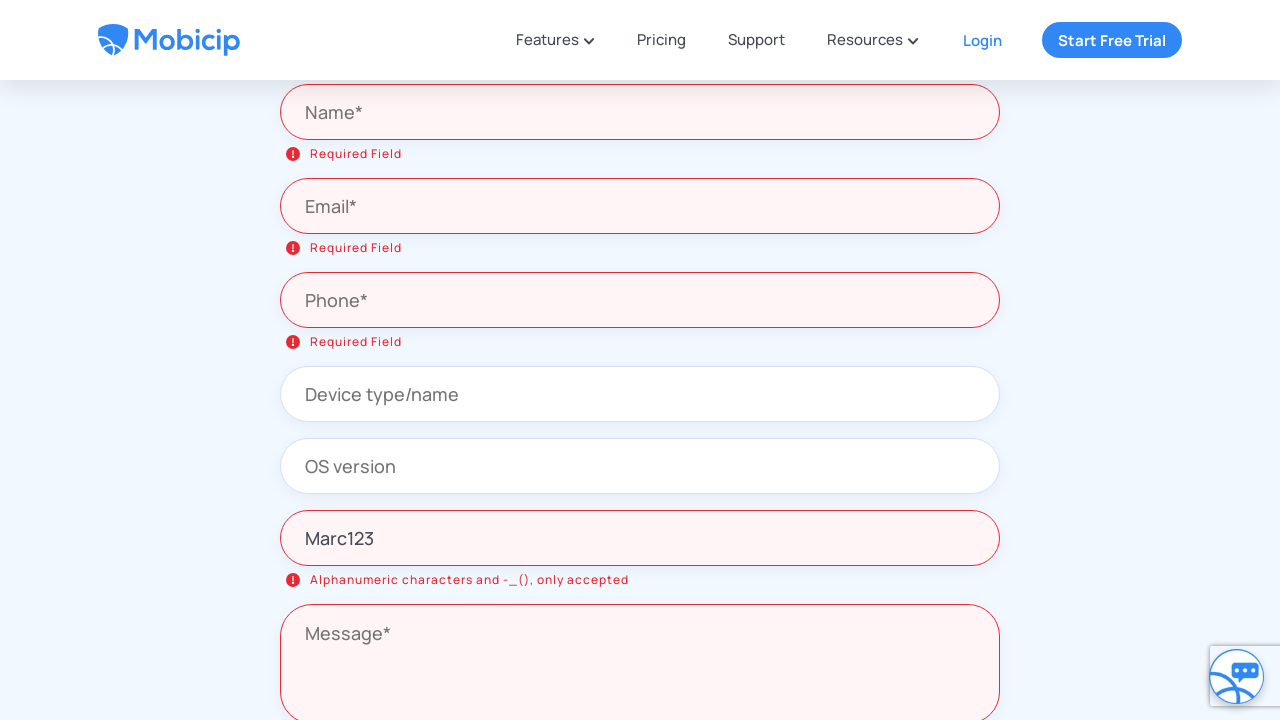

Scrolled down 200px to view submit button
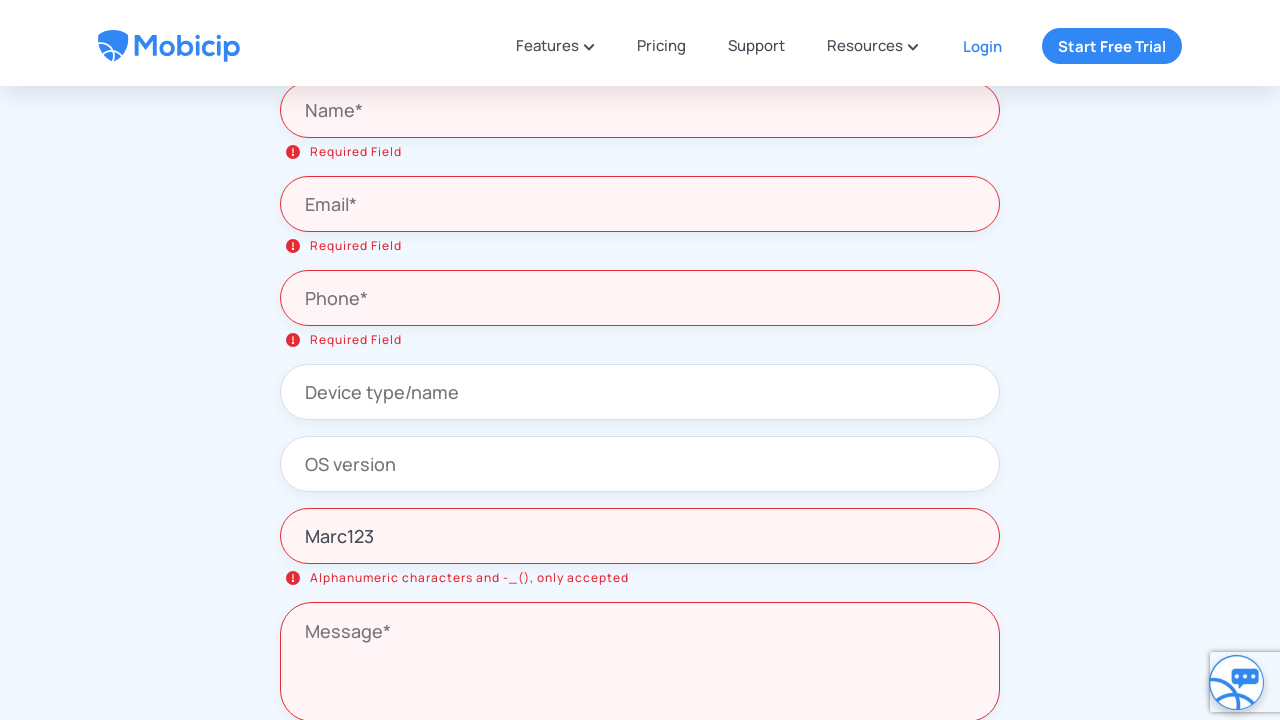

Clicked Submit button with valid alphanumeric child name at (766, 634) on xpath=//button[text()='Submit']
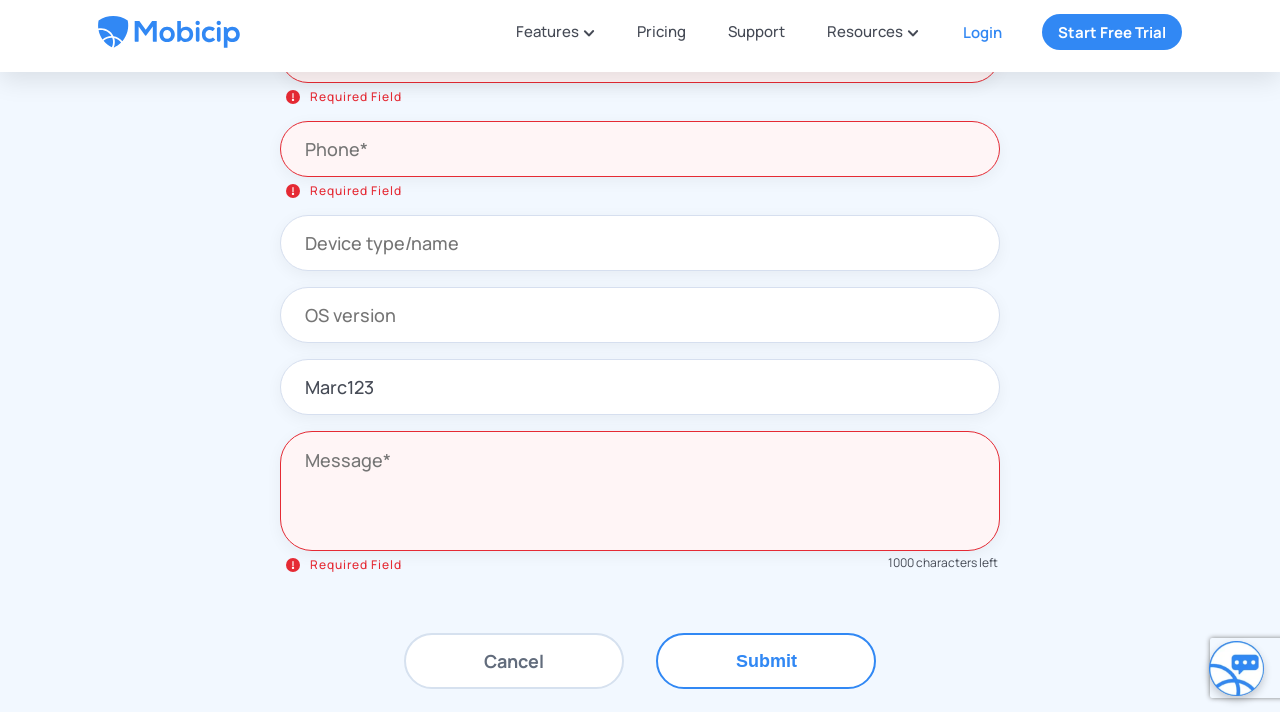

Scrolled up 200px
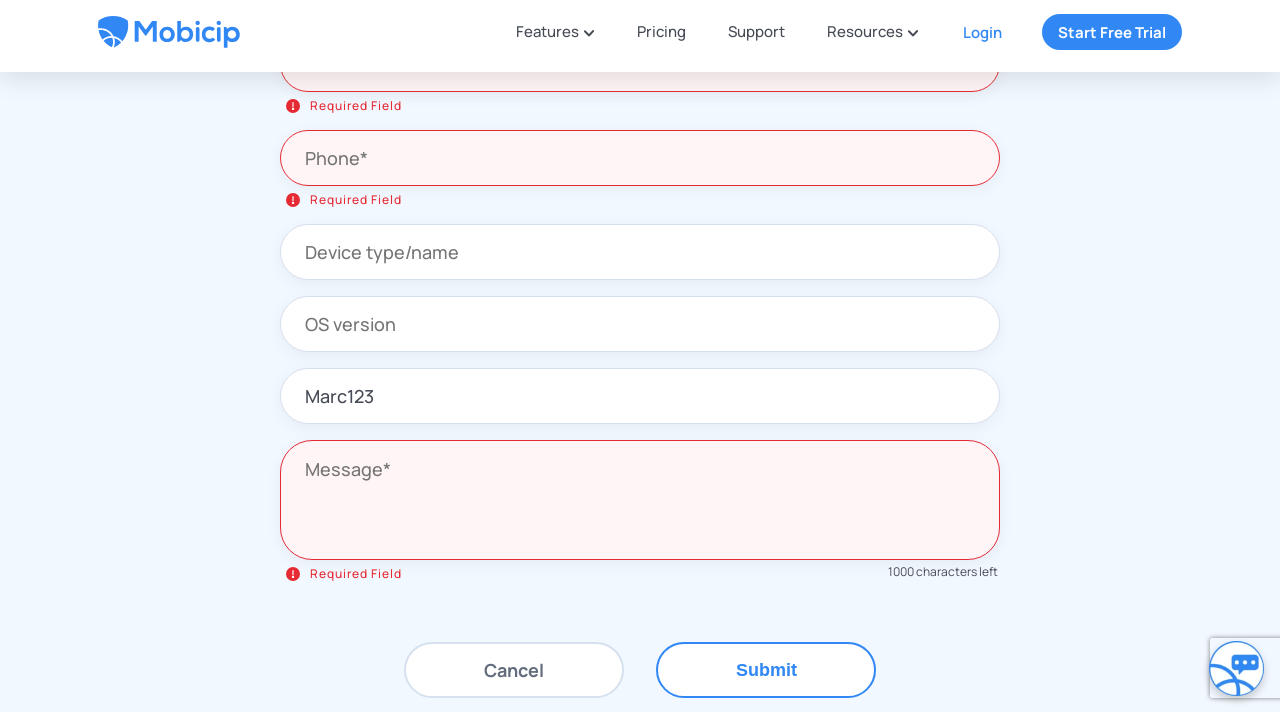

Filled child name field with valid name containing allowed special characters 'Marc-(12)' on input#contact_child_name
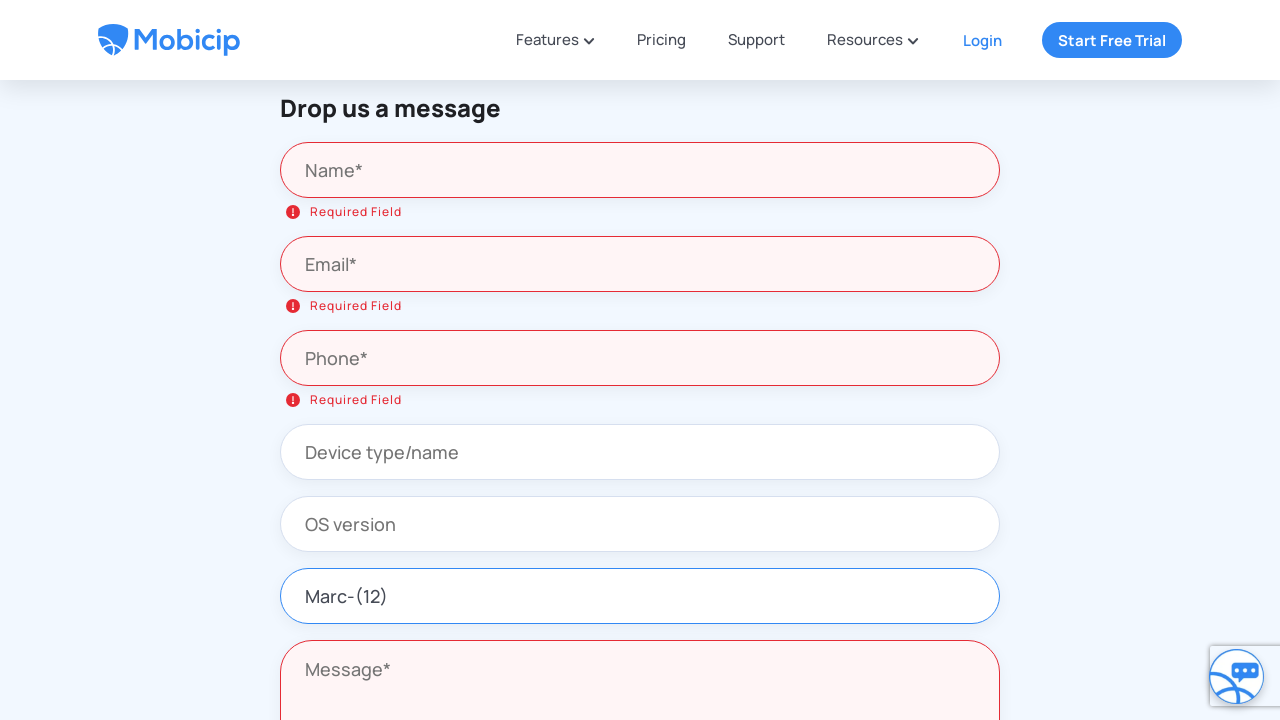

Scrolled down 200px to view submit button
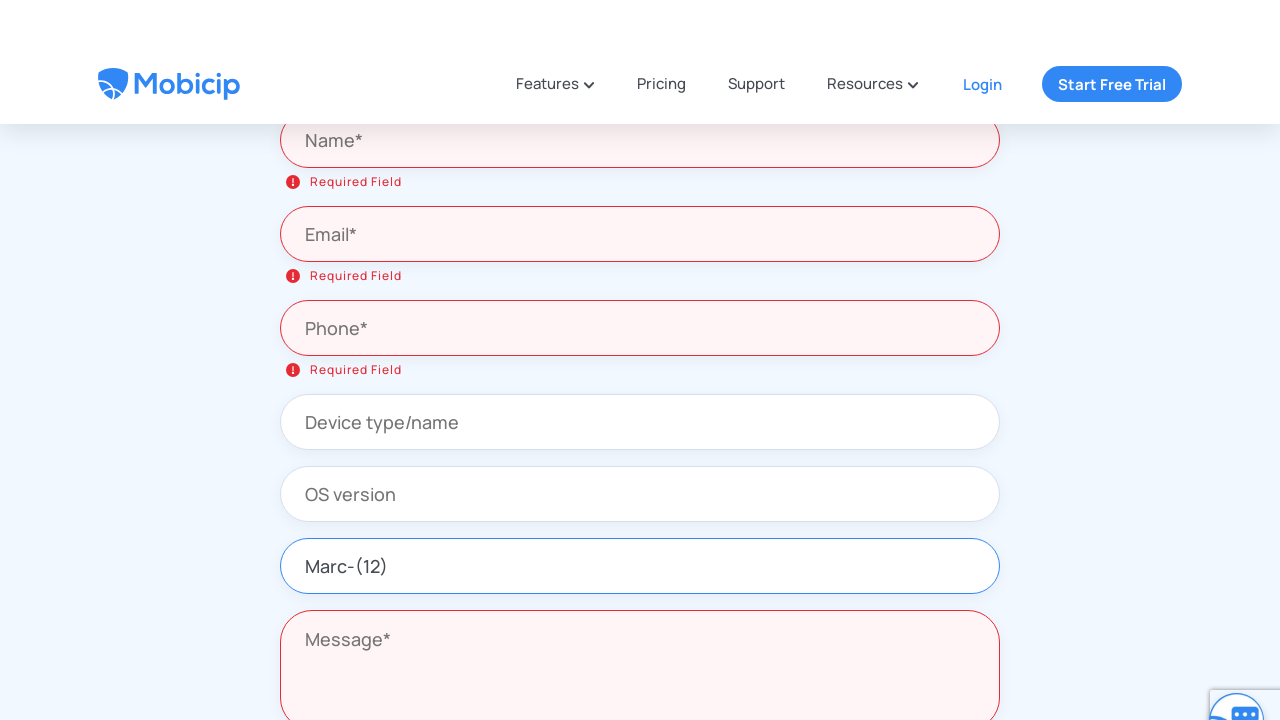

Clicked Submit button with valid child name containing allowed special characters at (766, 670) on xpath=//button[text()='Submit']
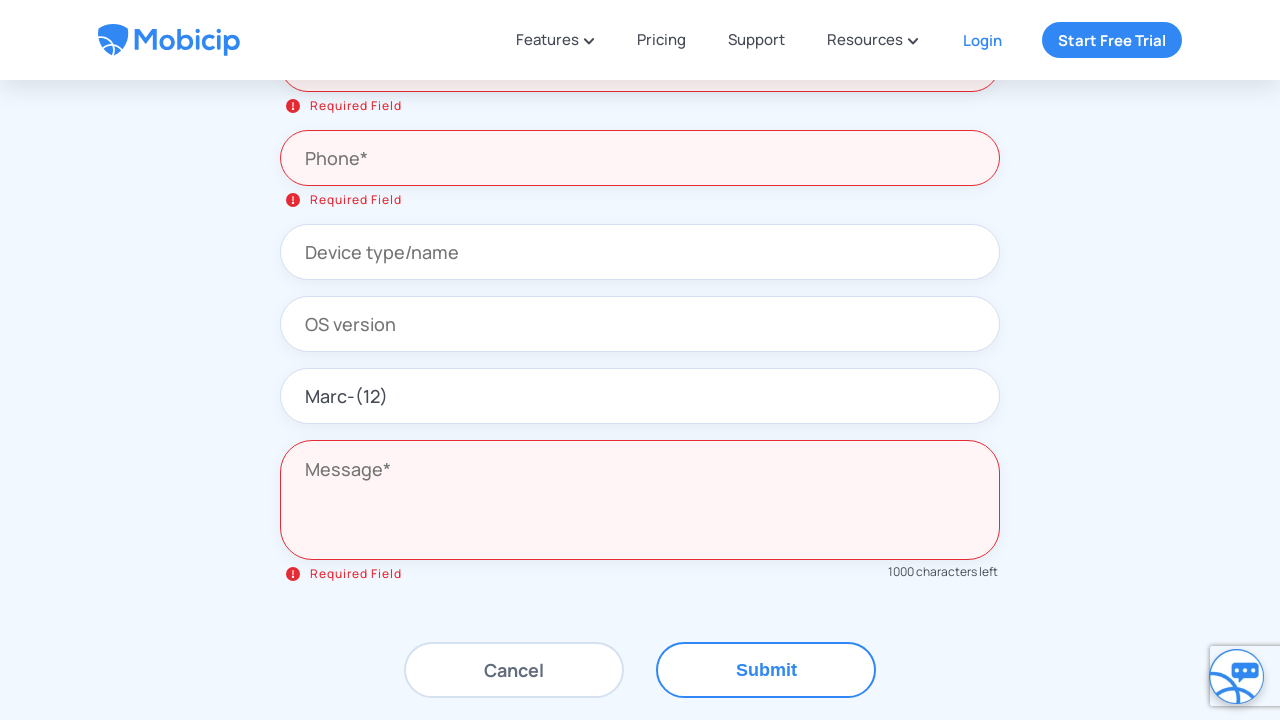

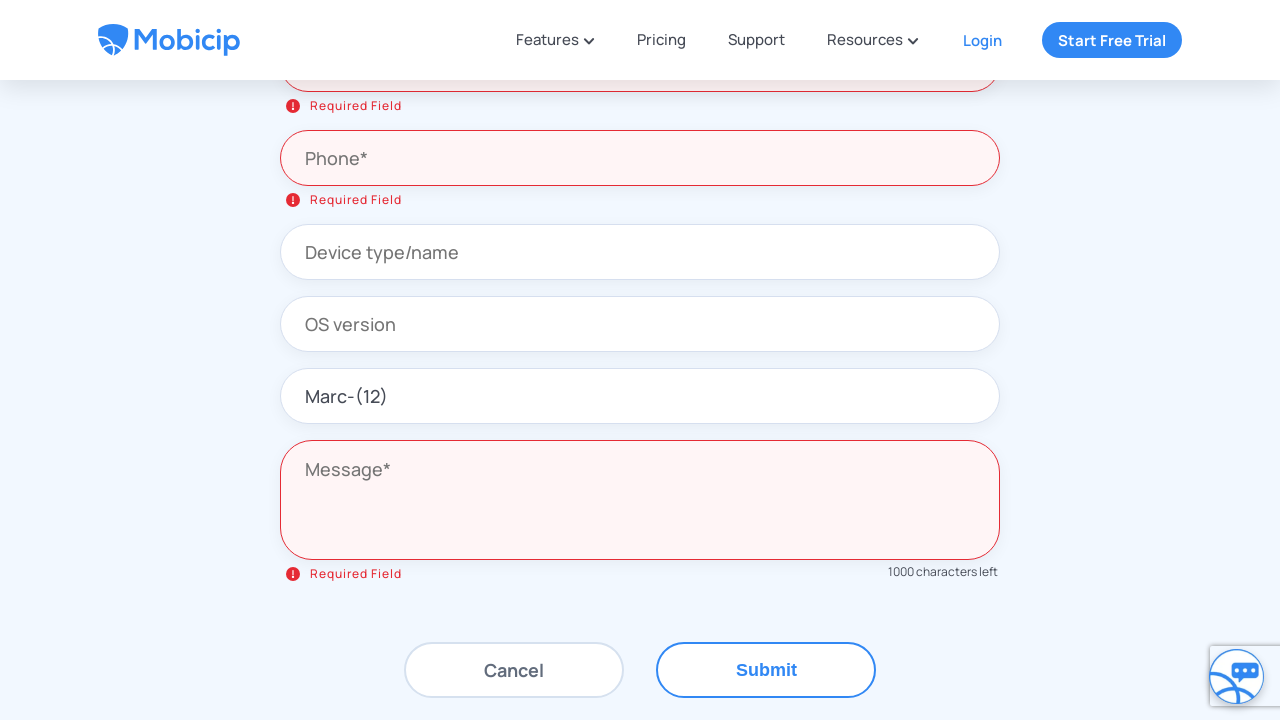